Tests alert handling by clicking a button that triggers an alert box and then accepting the alert

Starting URL: https://www.hyrtutorials.com/p/alertsdemo.html

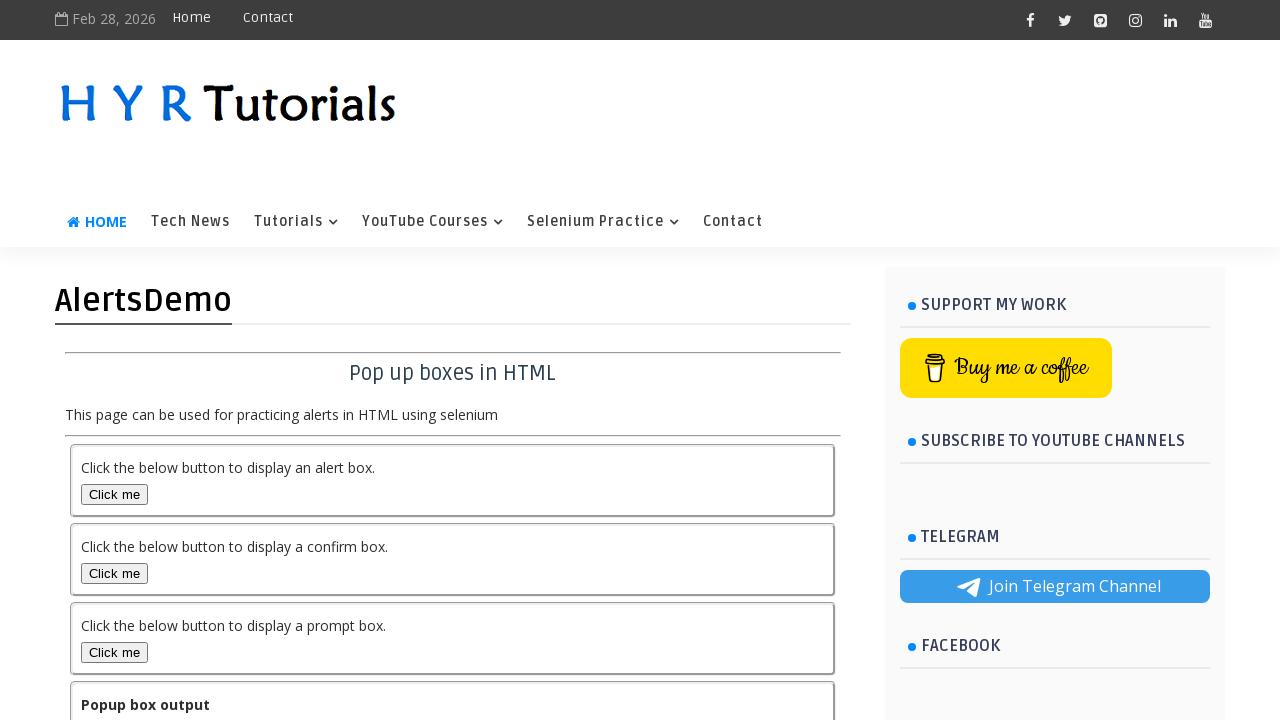

Clicked the alert box button at (114, 494) on button#alertBox
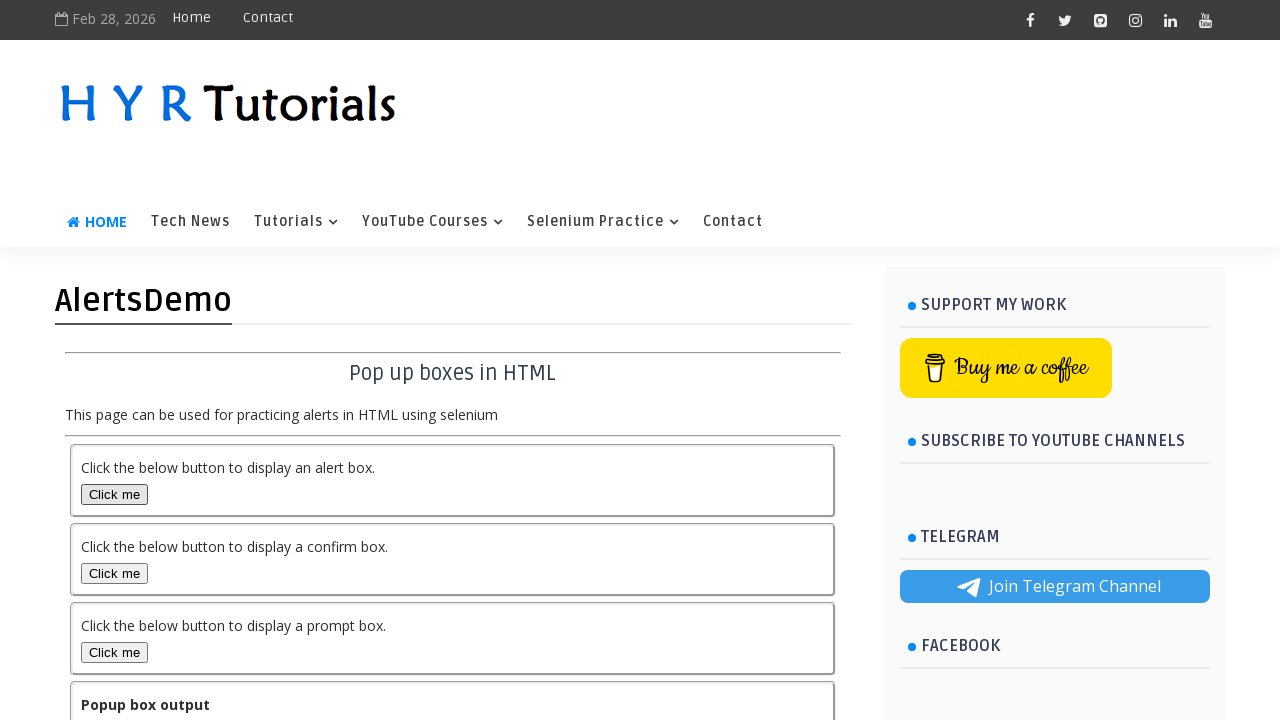

Set up dialog handler to accept alerts
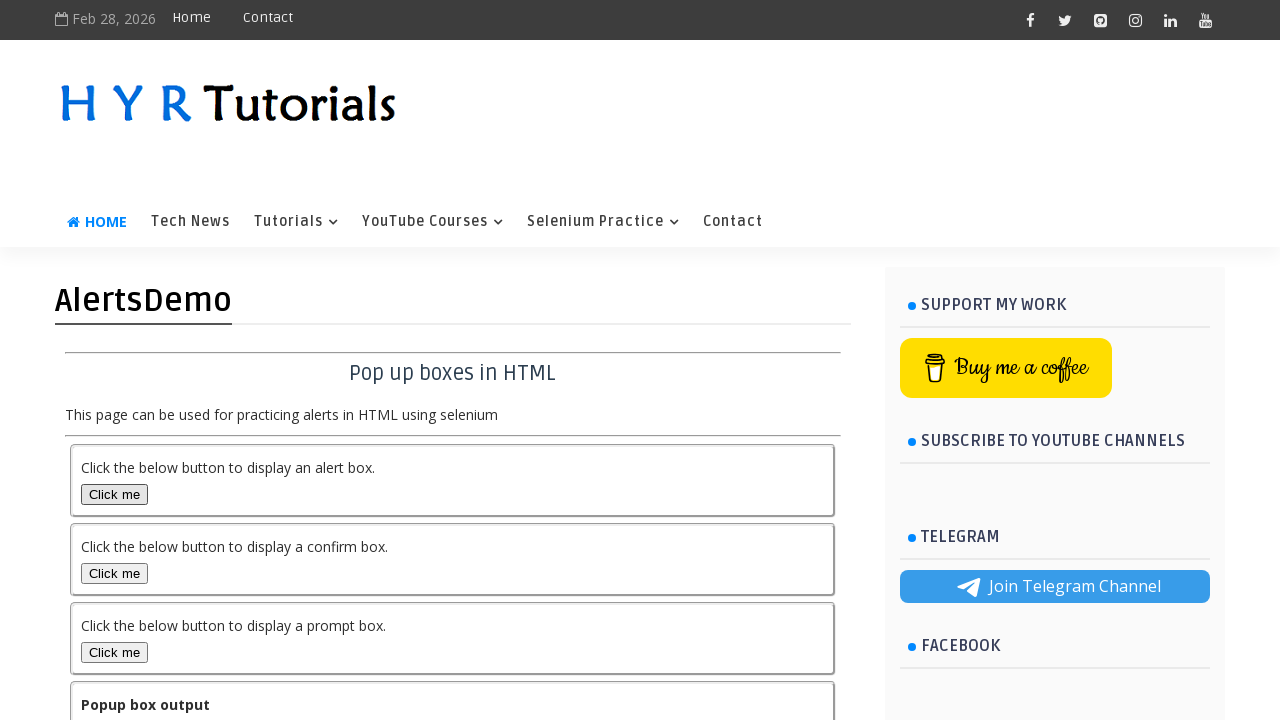

Clicked the alert box button again at (114, 494) on button#alertBox
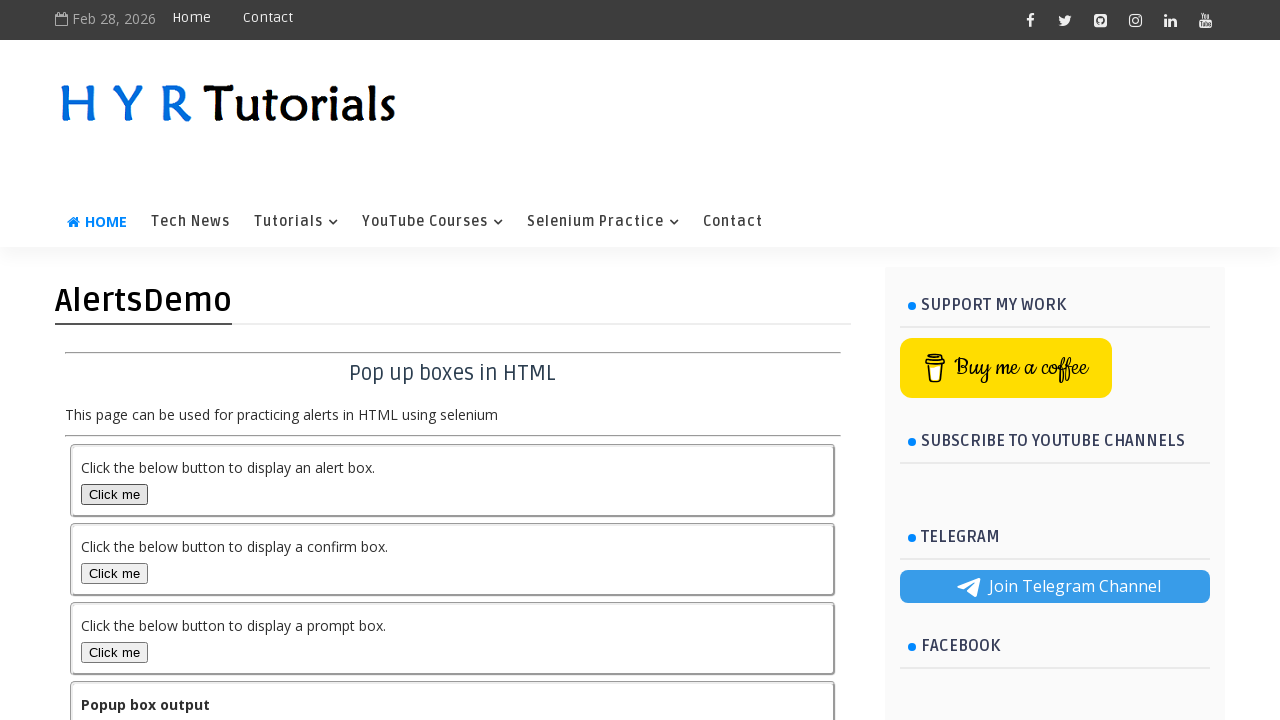

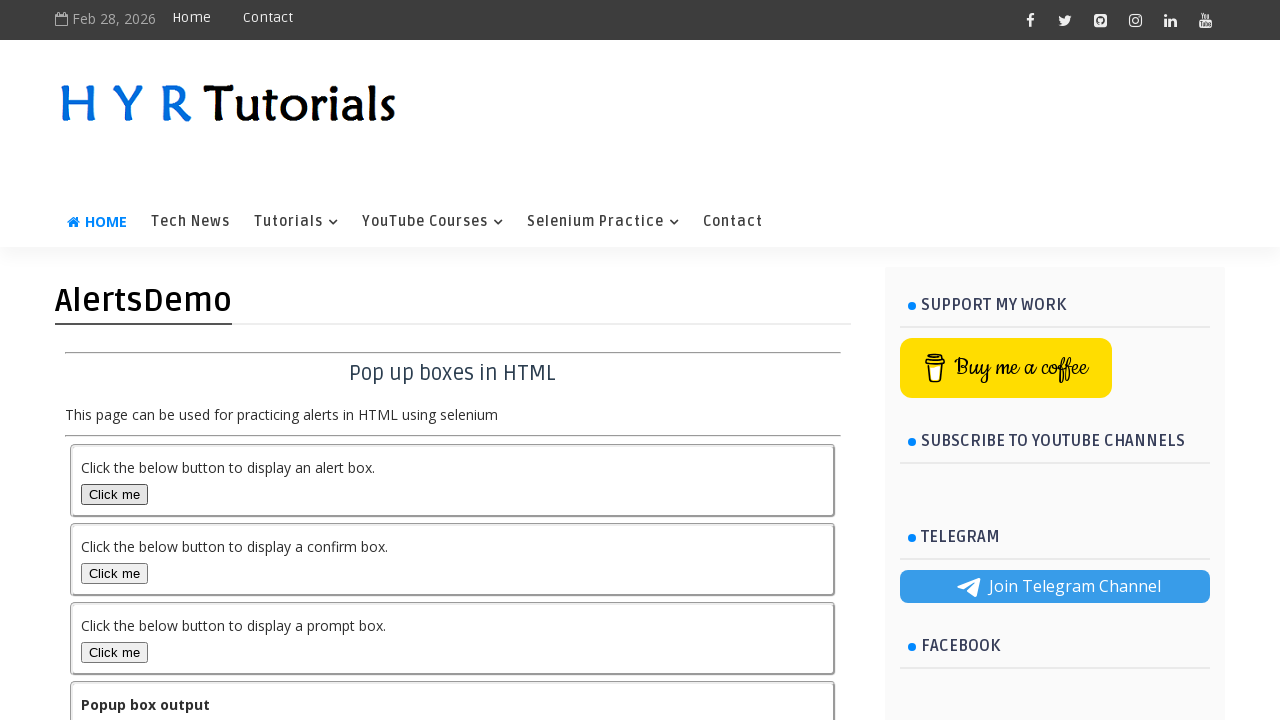